Tests drag and drop functionality by dragging a football element to two different drop zones sequentially

Starting URL: https://v1.training-support.net/selenium/drag-drop

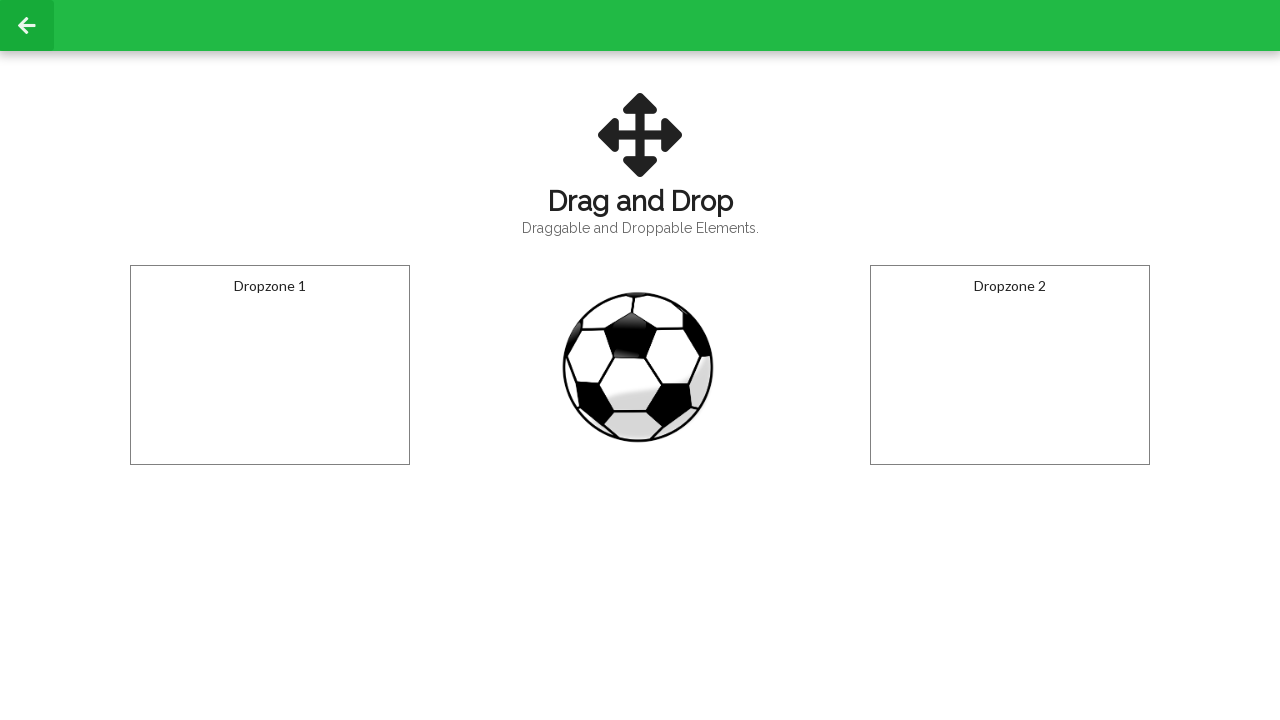

Located football element with id 'draggable'
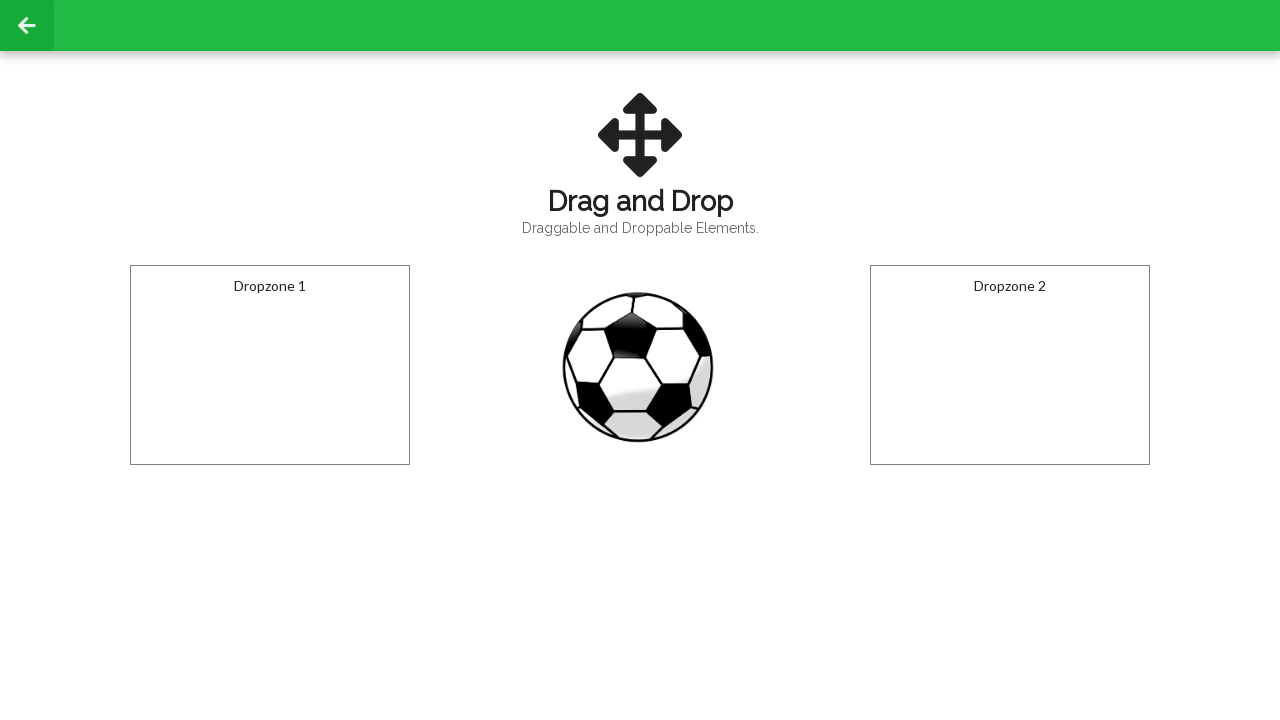

Located first dropzone with id 'droppable'
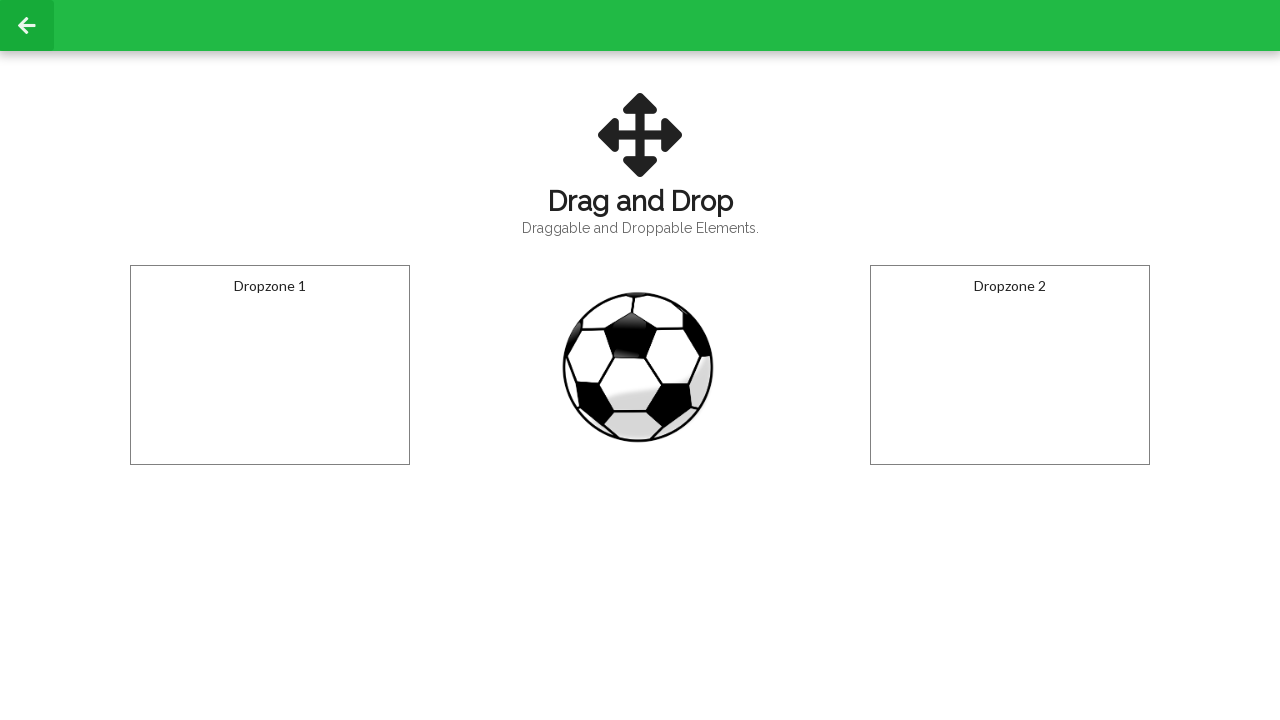

Located second dropzone with id 'dropzone2'
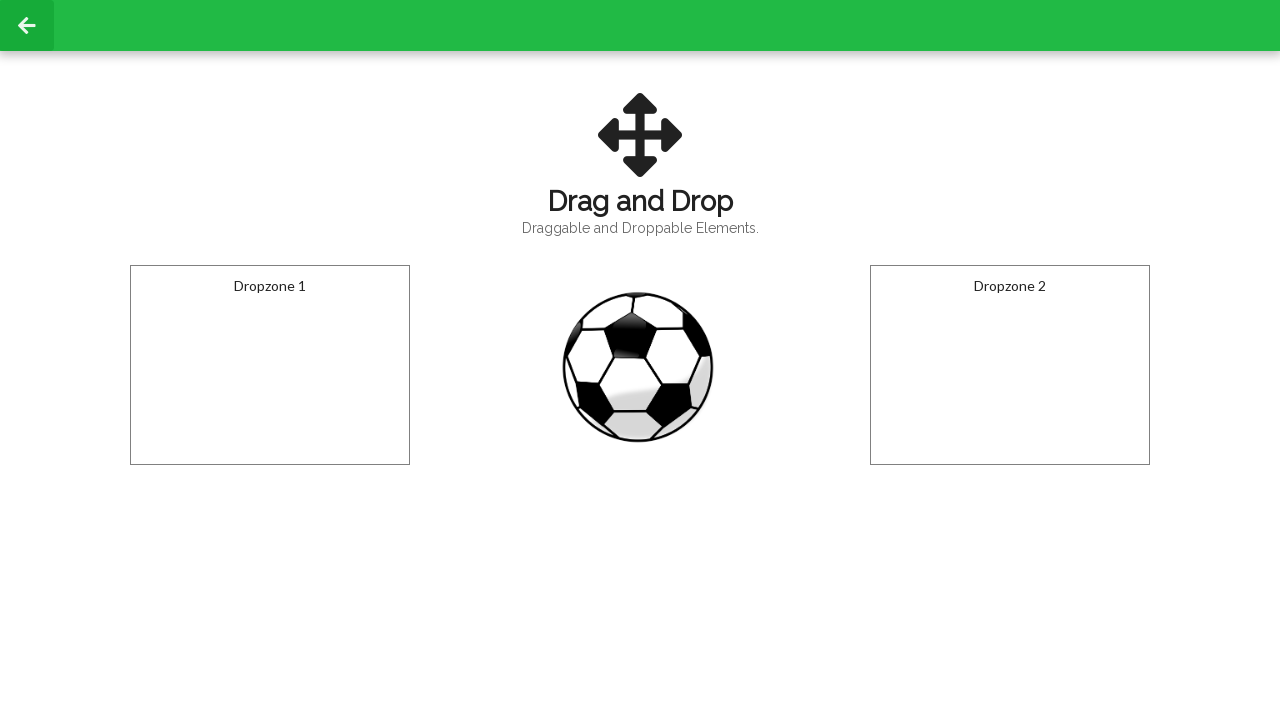

Dragged football element to first dropzone at (270, 365)
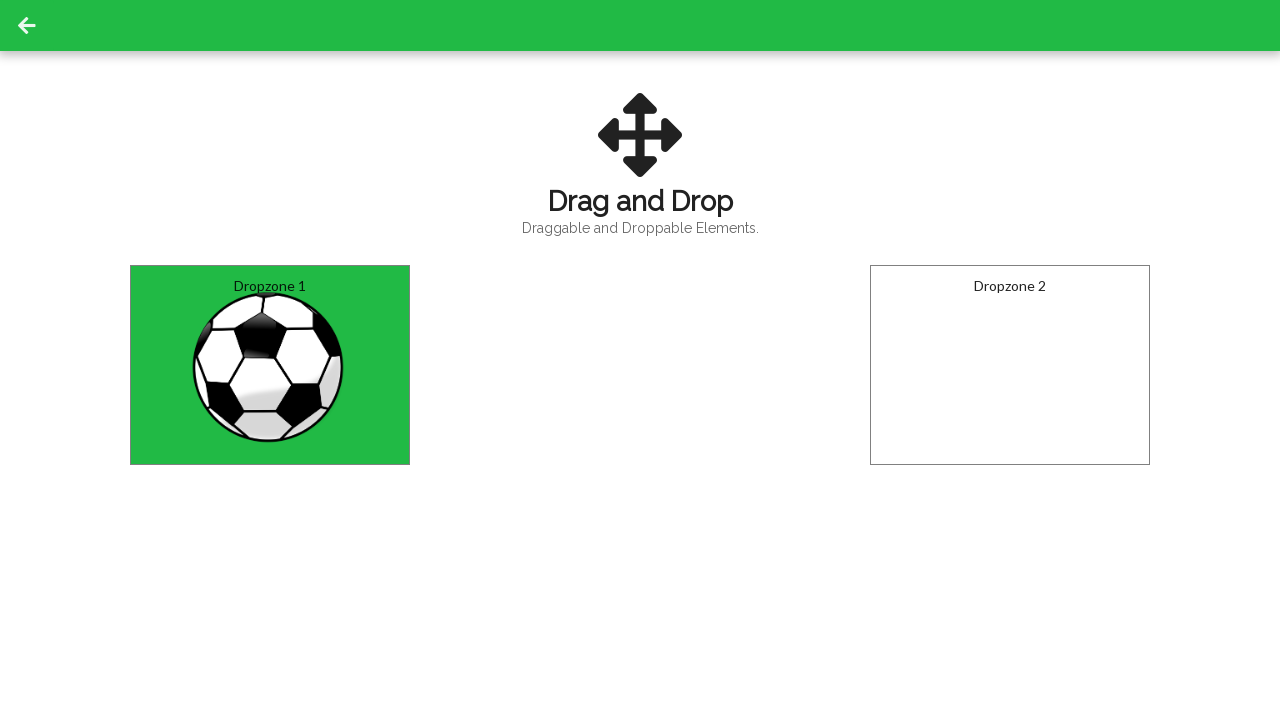

Dragged football element to second dropzone at (1010, 365)
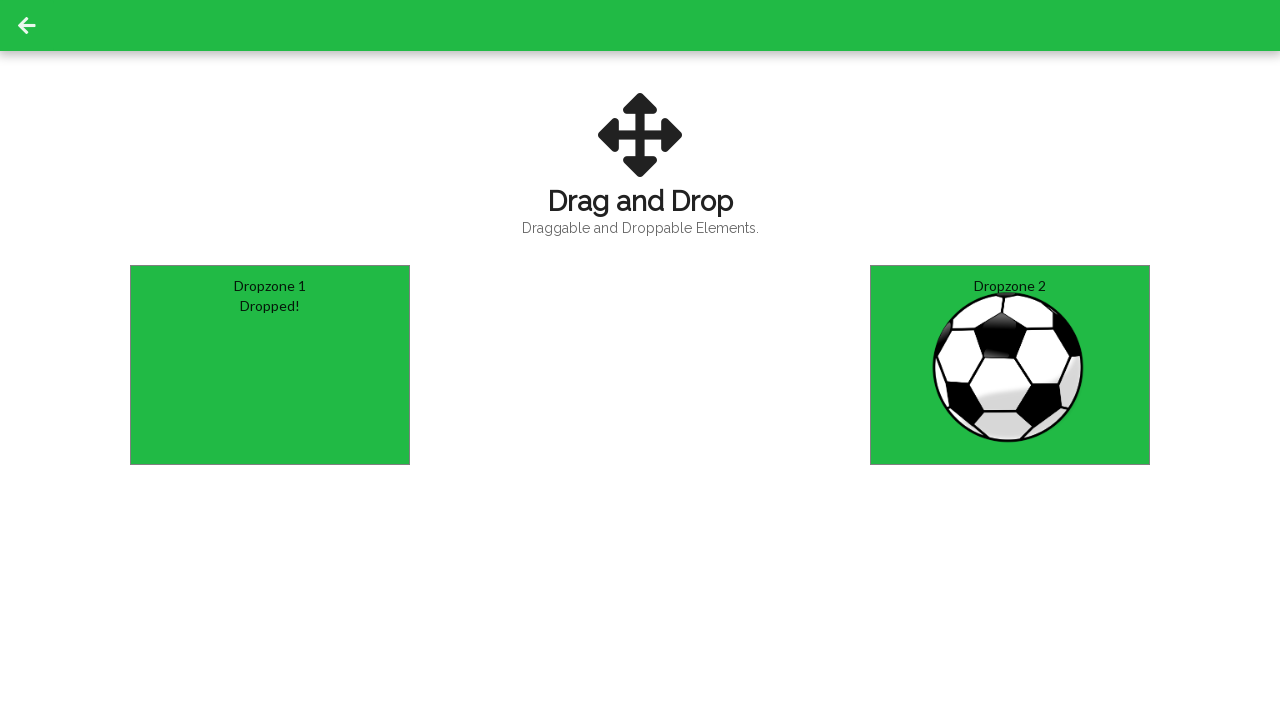

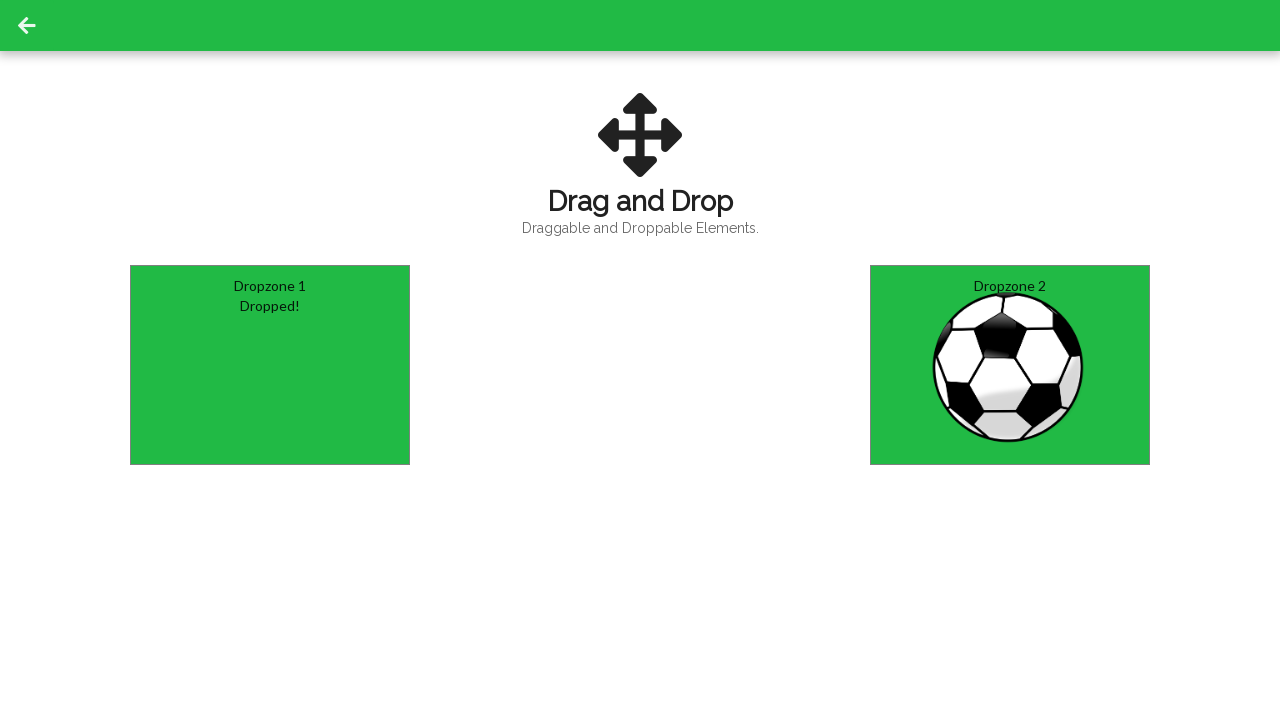